Tests resizable element functionality by dragging the resize handle to increase the element size

Starting URL: https://demoqa.com/resizable/

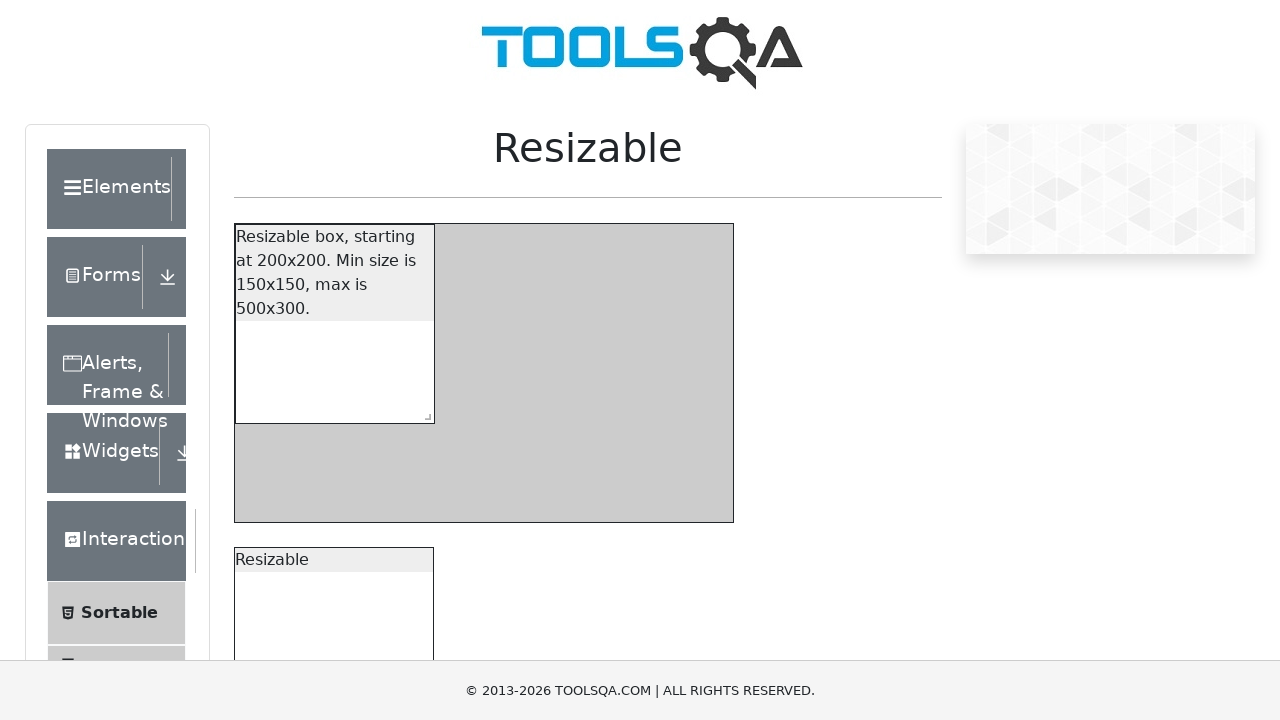

Waited for resize handle element to be visible
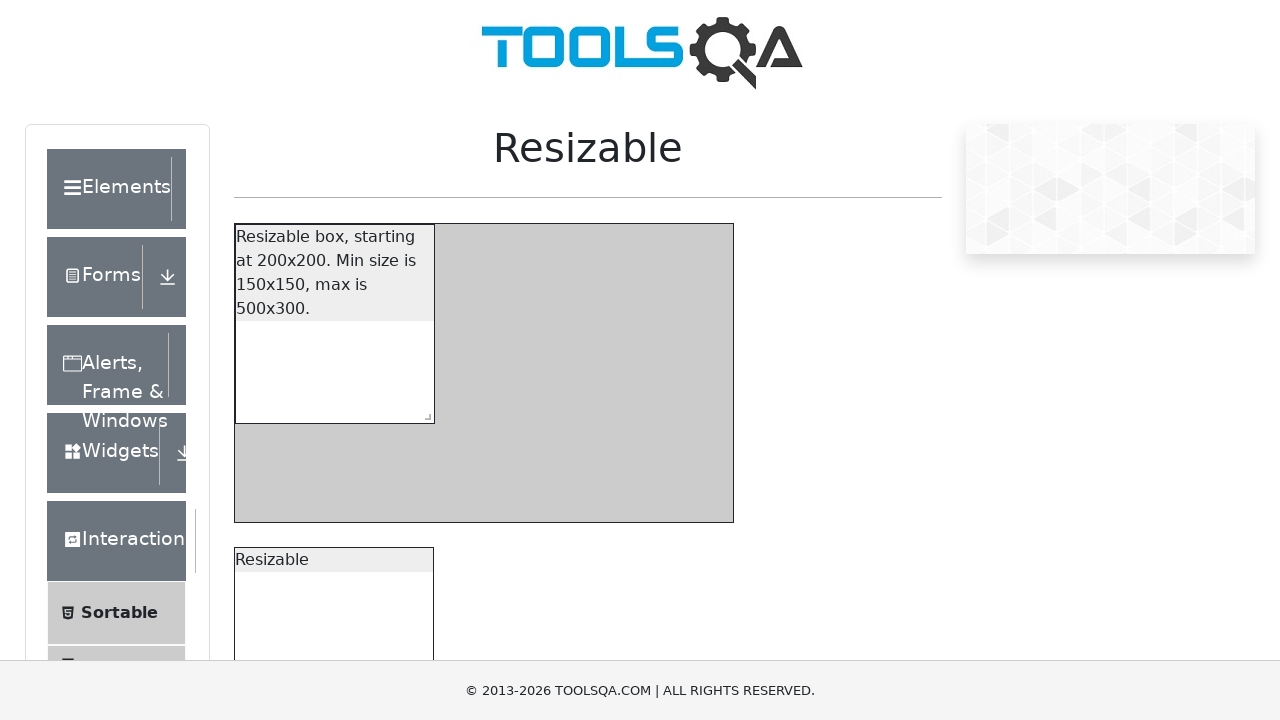

Located the resize handle element
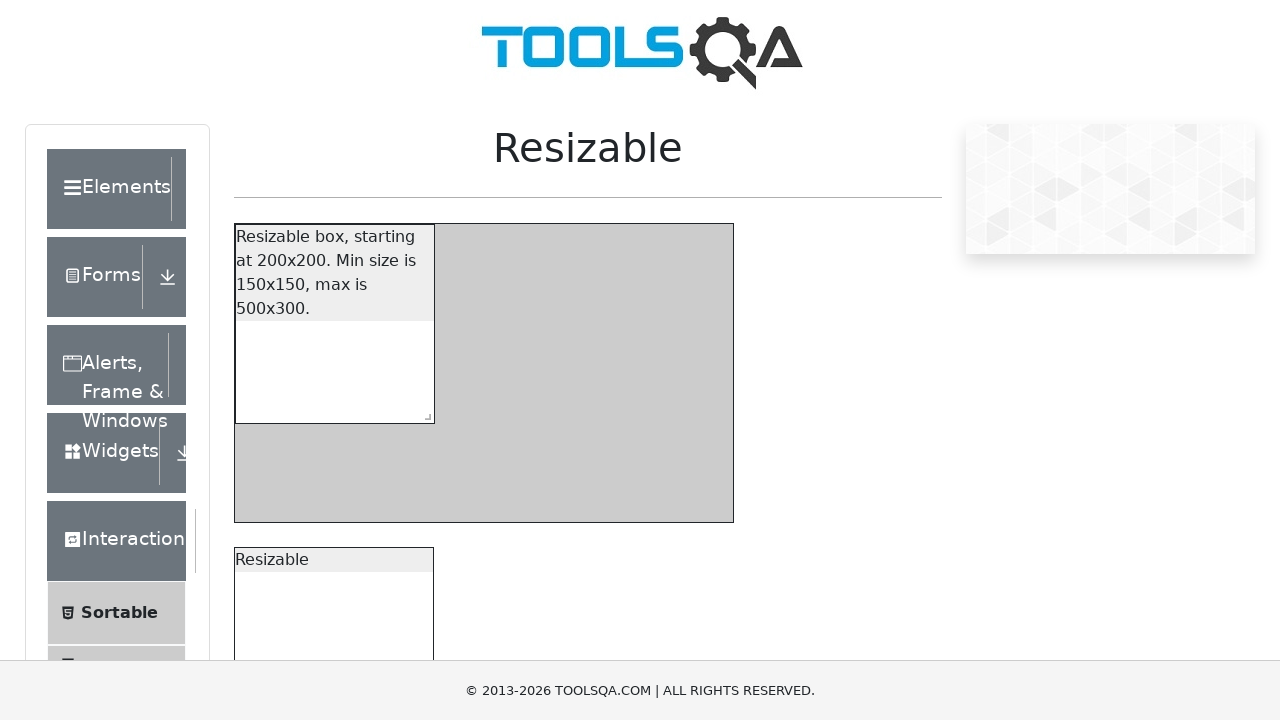

Retrieved bounding box of resize handle
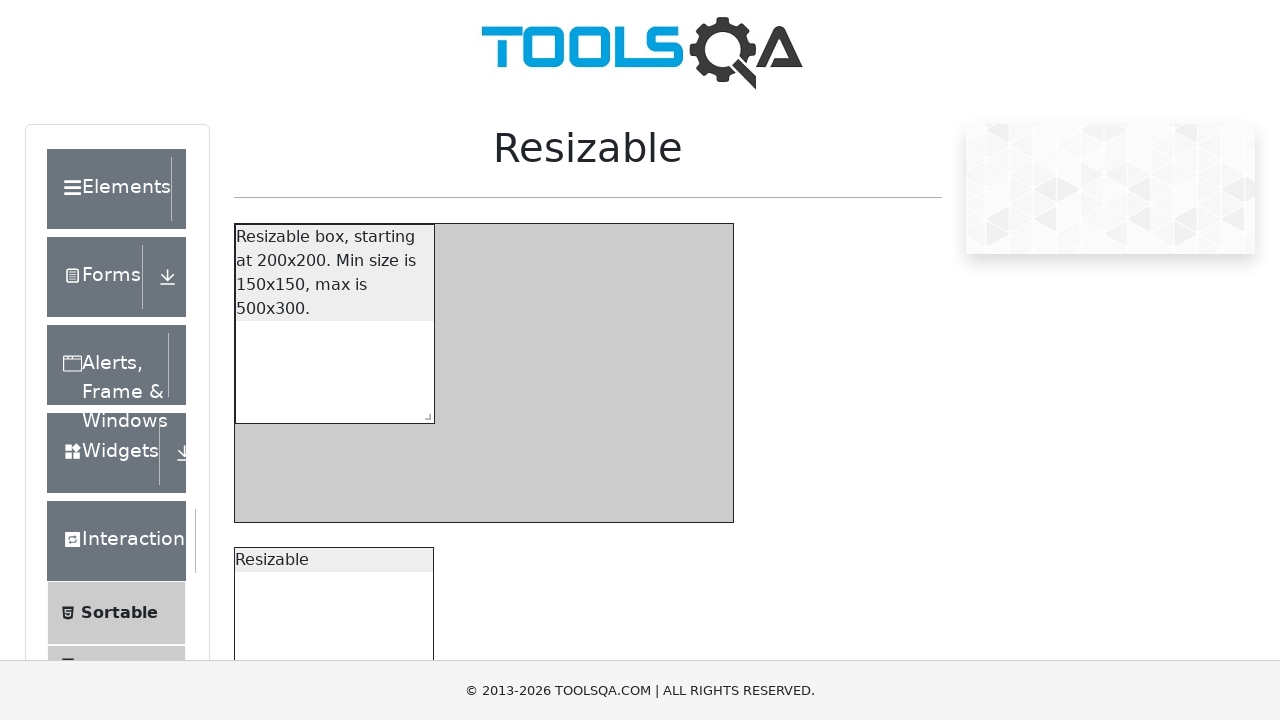

Moved mouse to center of resize handle at (424, 413)
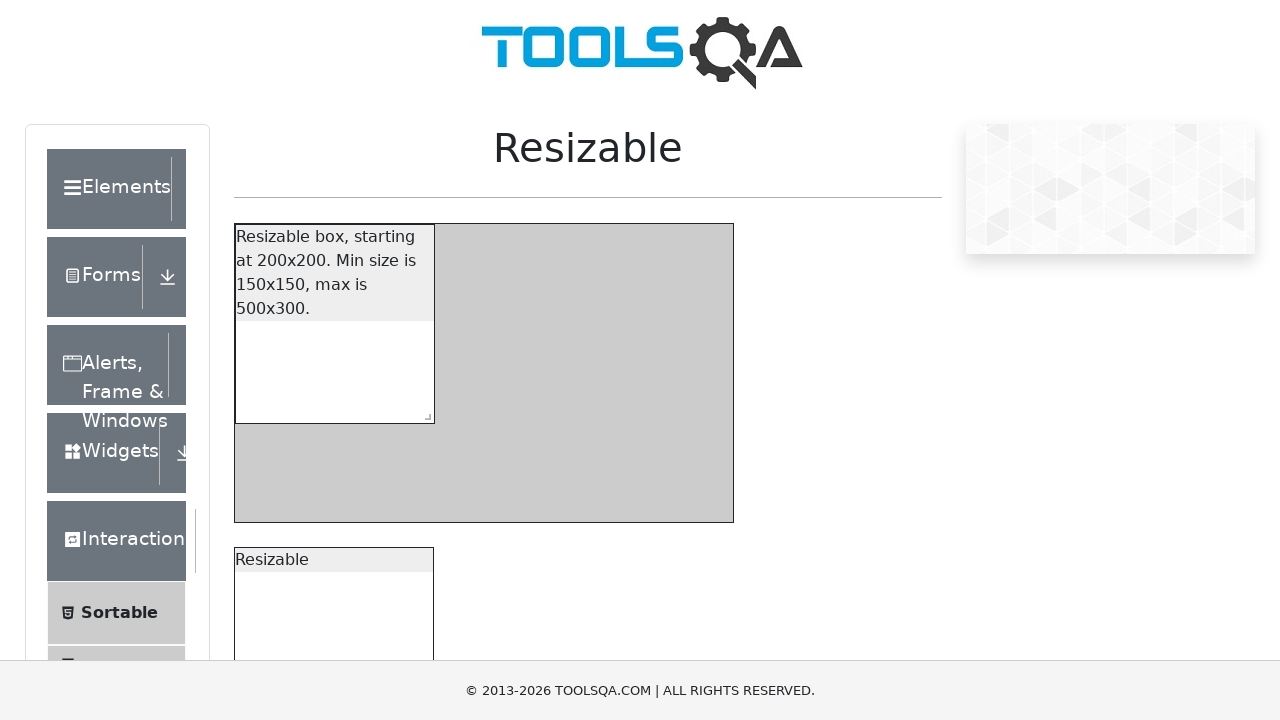

Pressed mouse button down on resize handle at (424, 413)
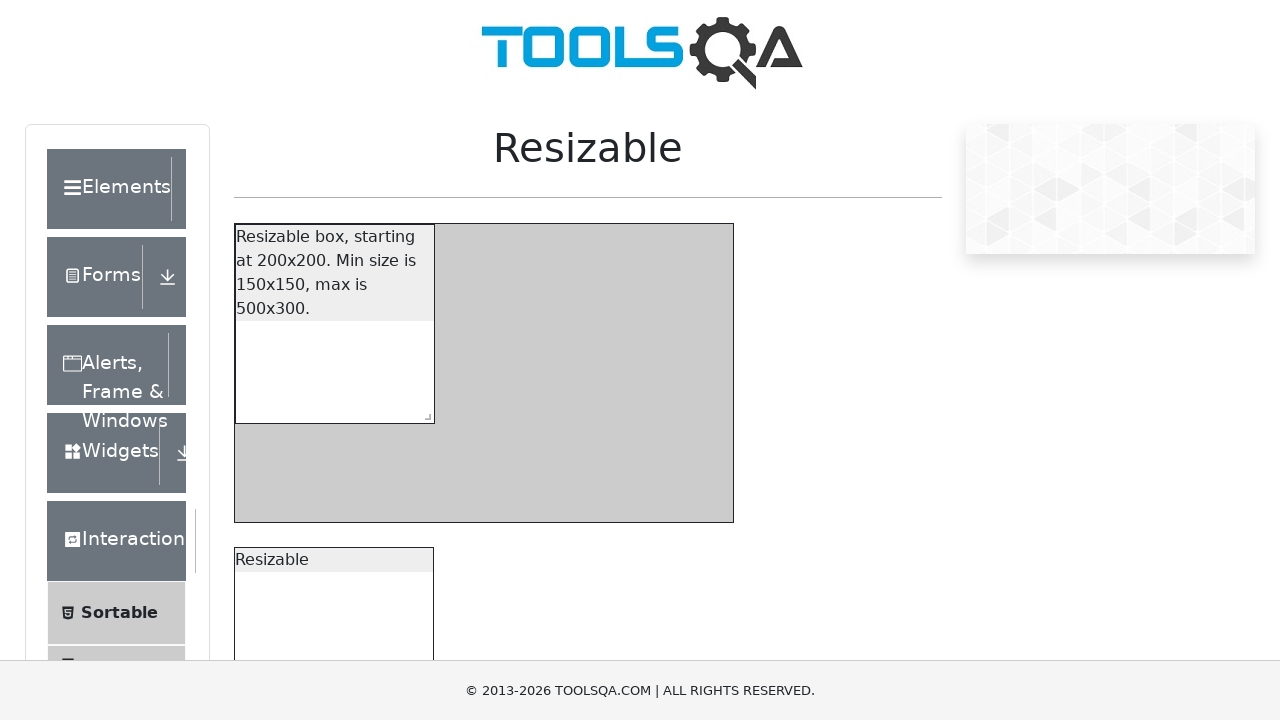

Dragged resize handle to new position (100px right, 100px down) at (514, 503)
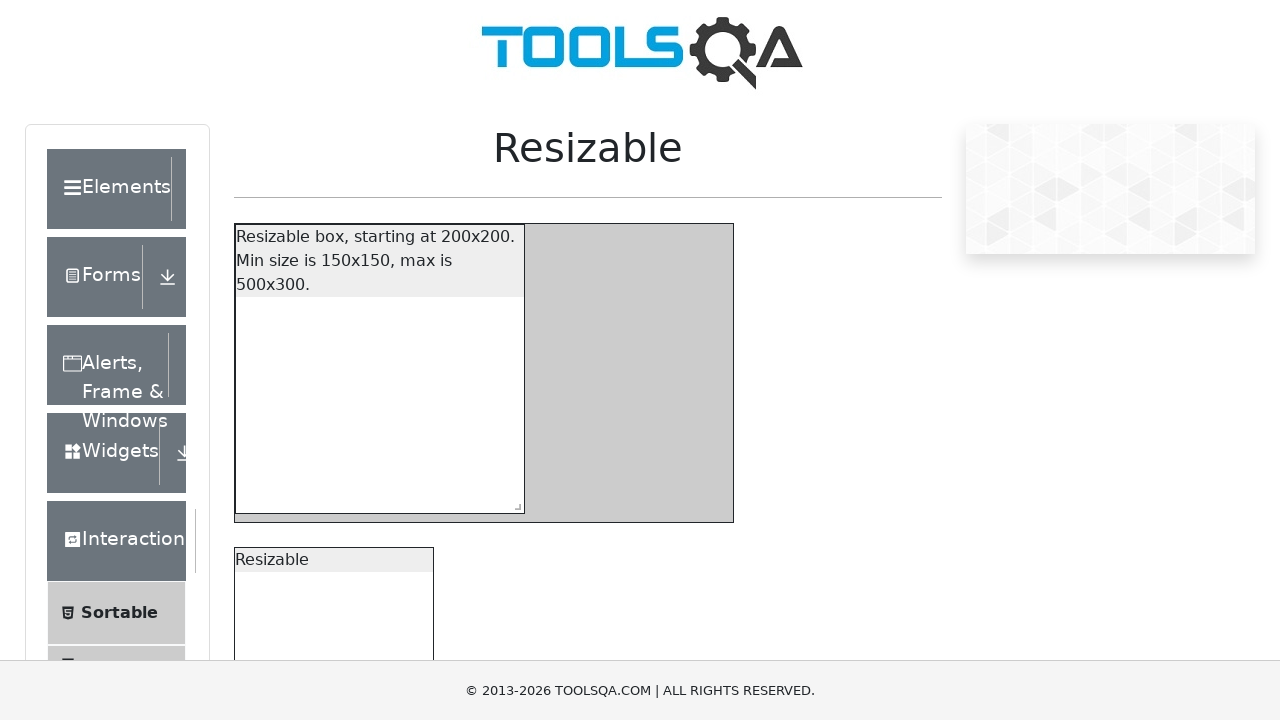

Released mouse button to complete resize operation at (514, 503)
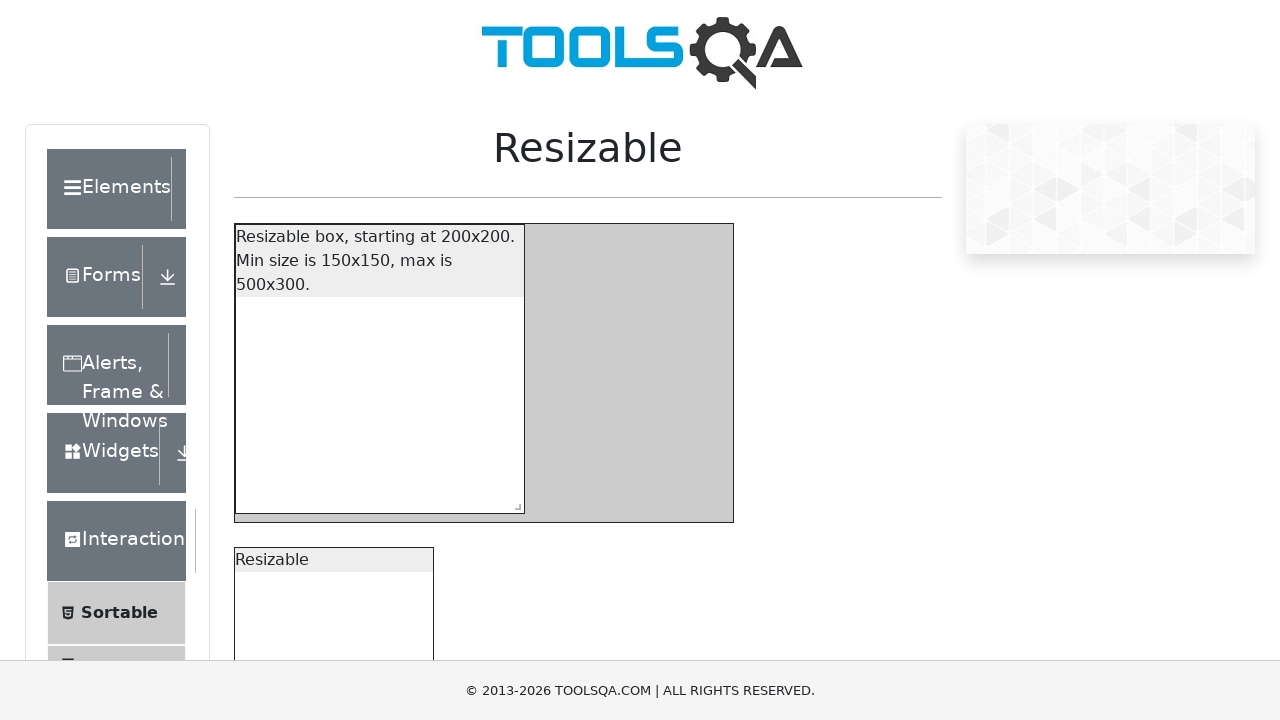

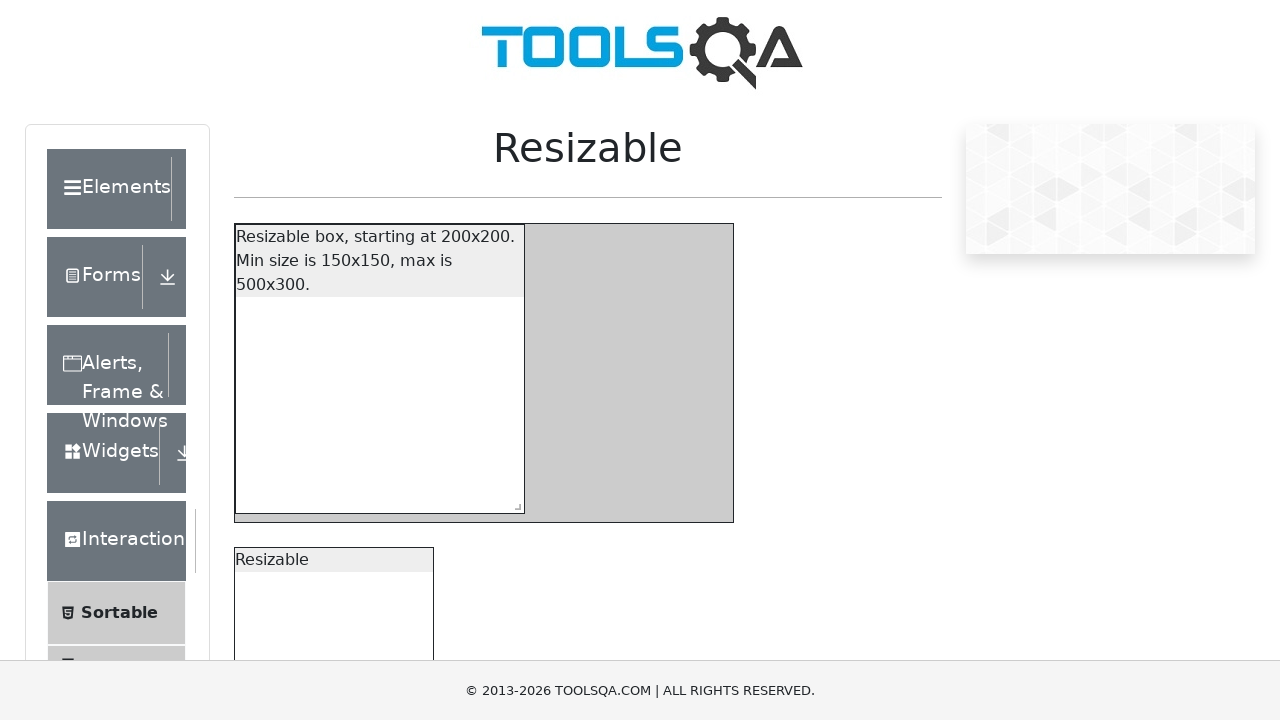